Tests radio button and checkbox selection states by clicking them and verifying their selected status

Starting URL: https://automationfc.github.io/basic-form/index.html

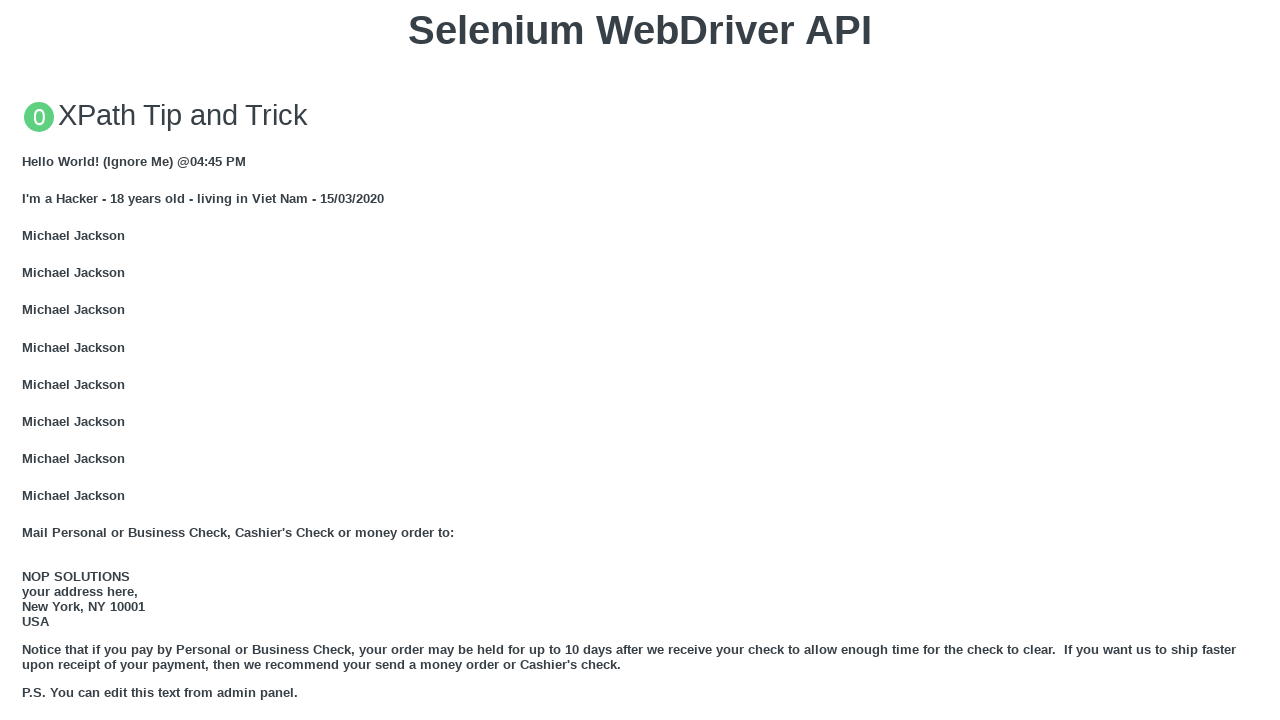

Clicked 'Under 18' radio button at (28, 360) on input#under_18
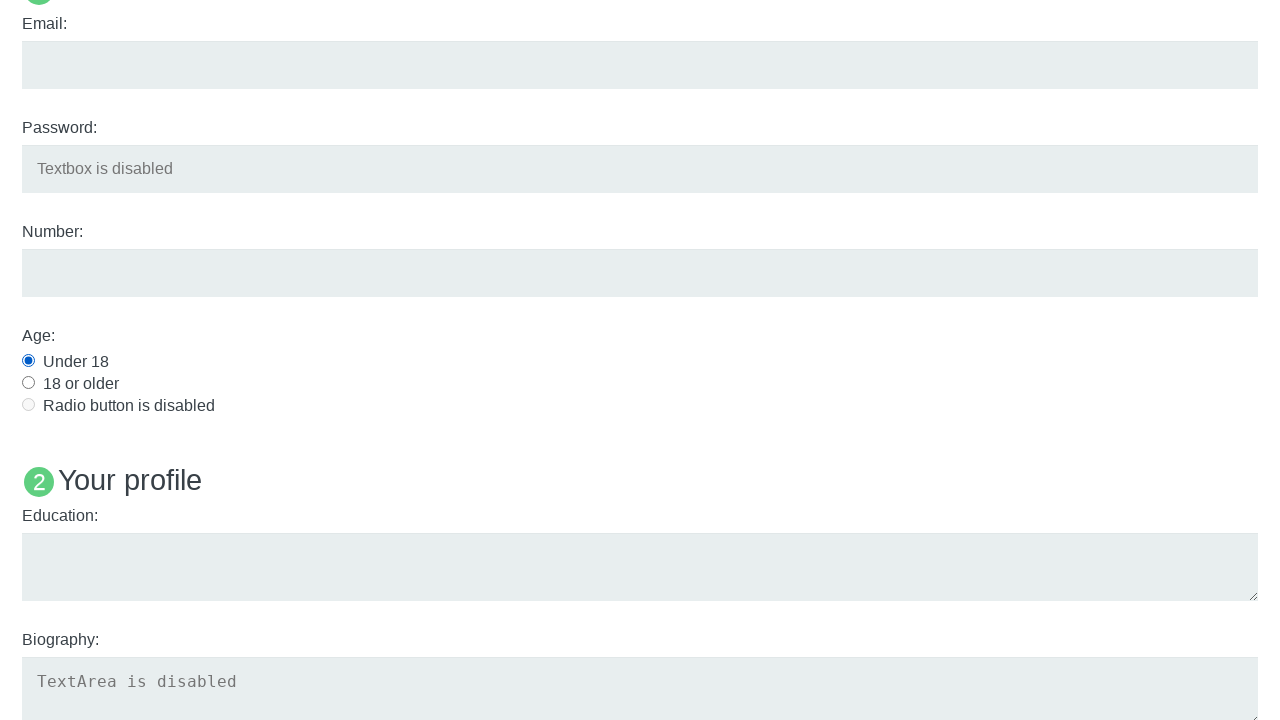

Clicked 'Java' checkbox at (28, 361) on input#java
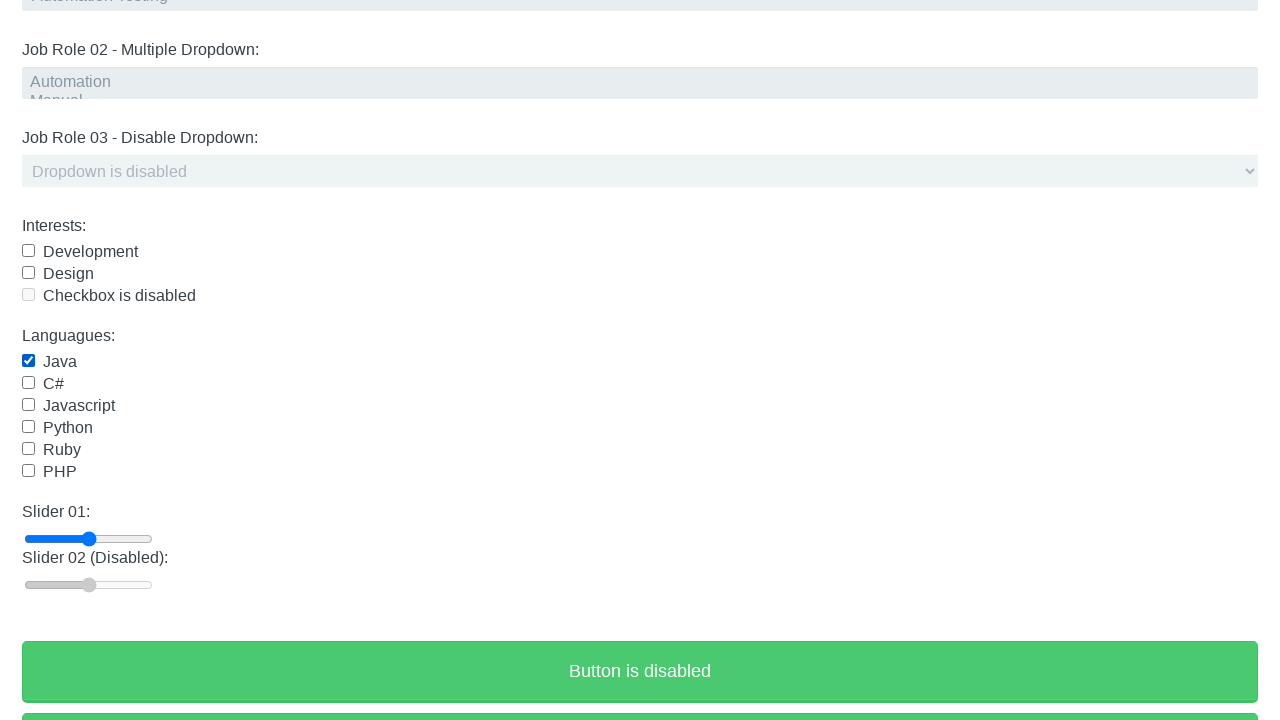

Verified 'Under 18' radio button is selected
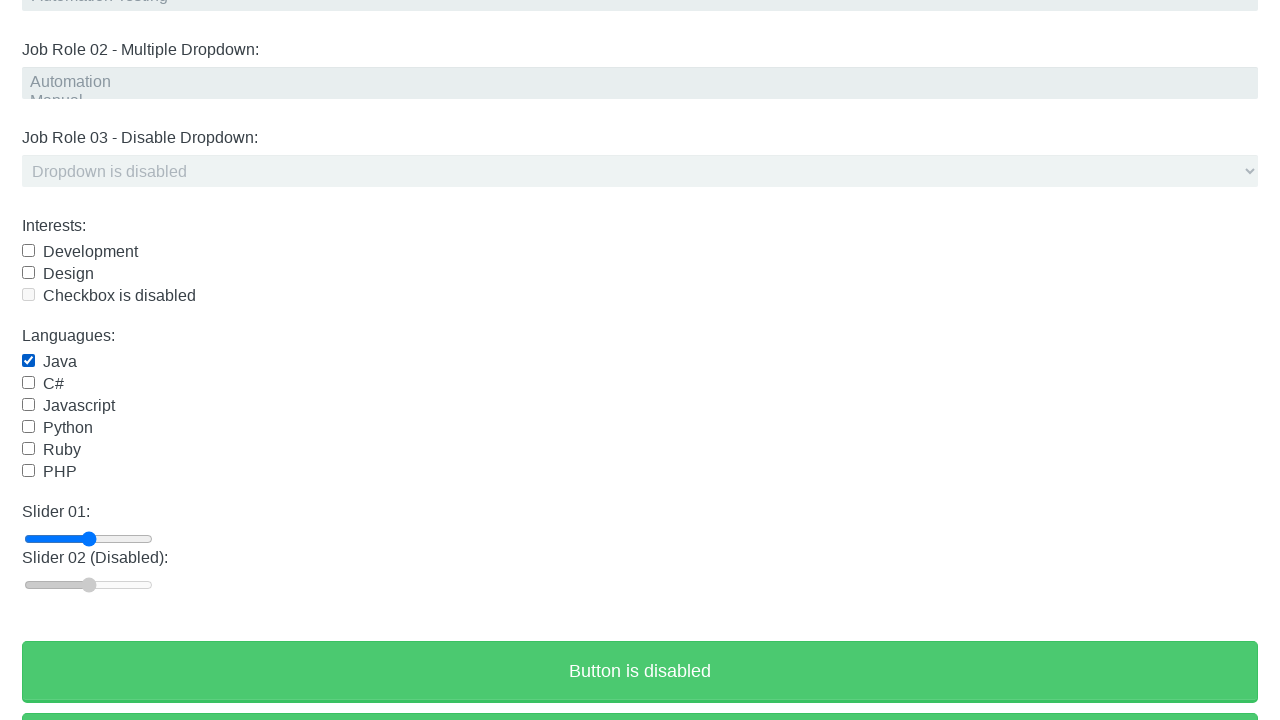

Verified 'Java' checkbox is selected
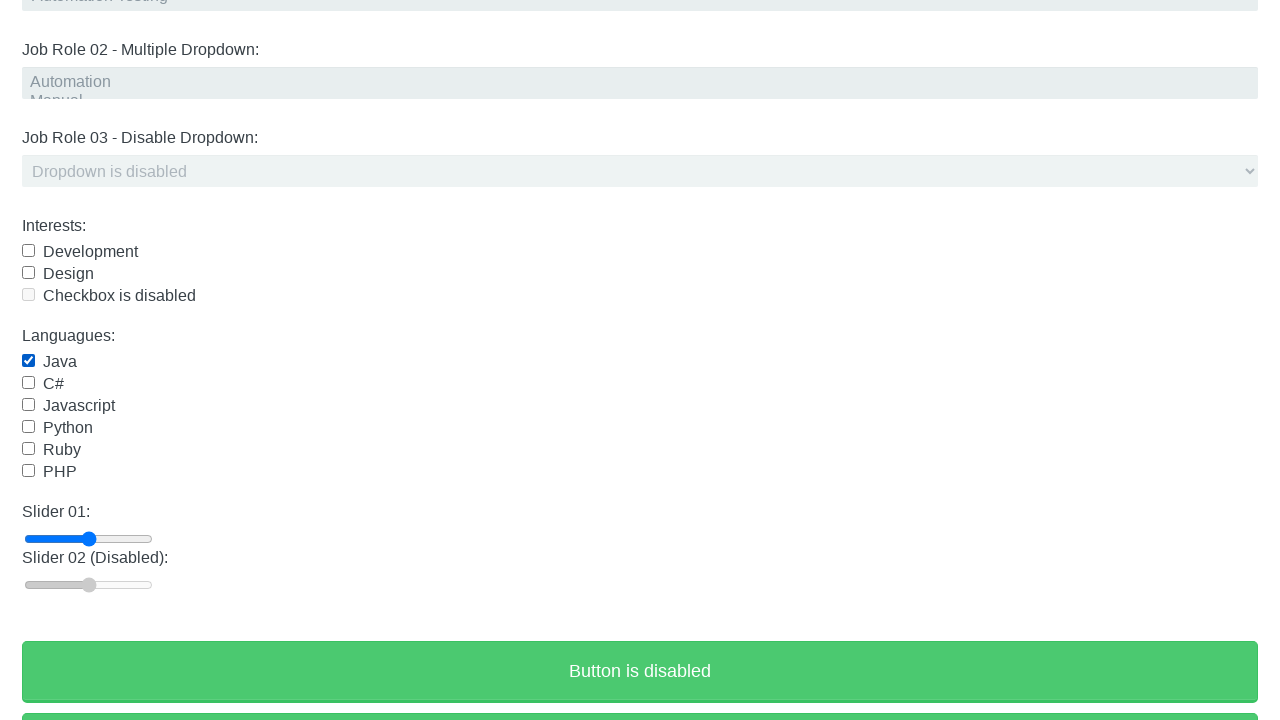

Clicked 'Java' checkbox to uncheck it at (28, 361) on input#java
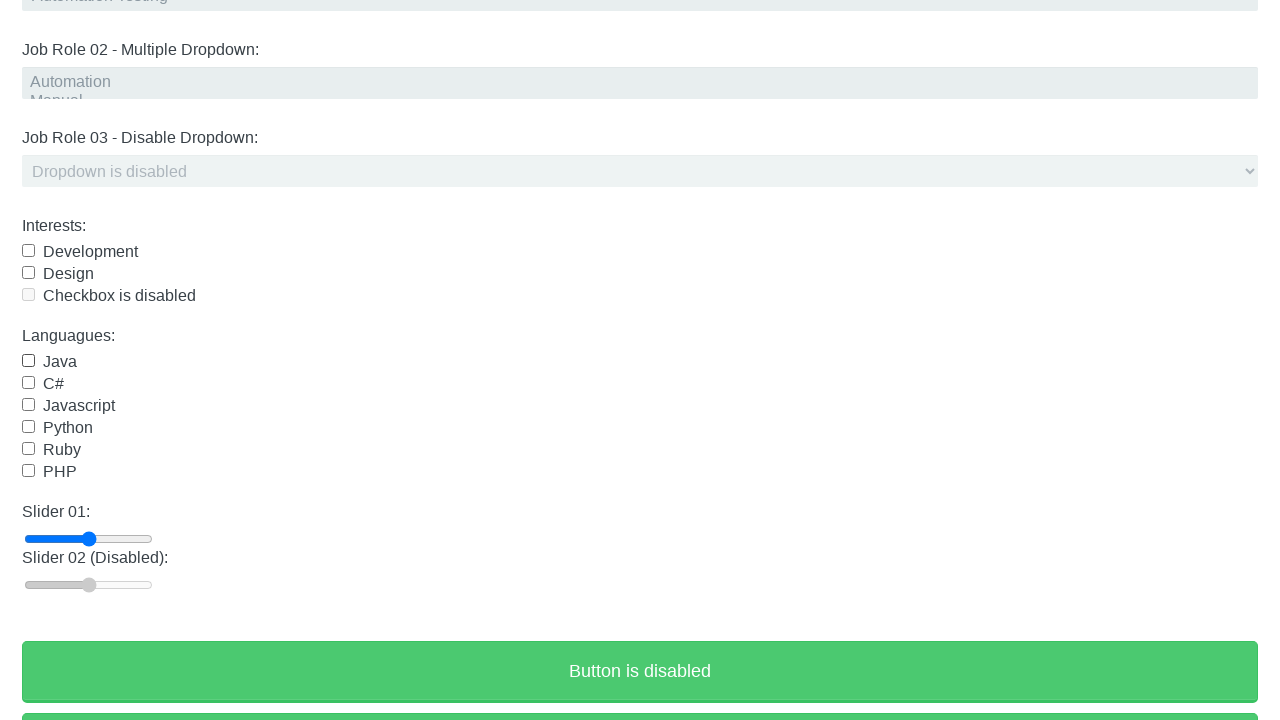

Verified 'Under 18' radio button is still selected
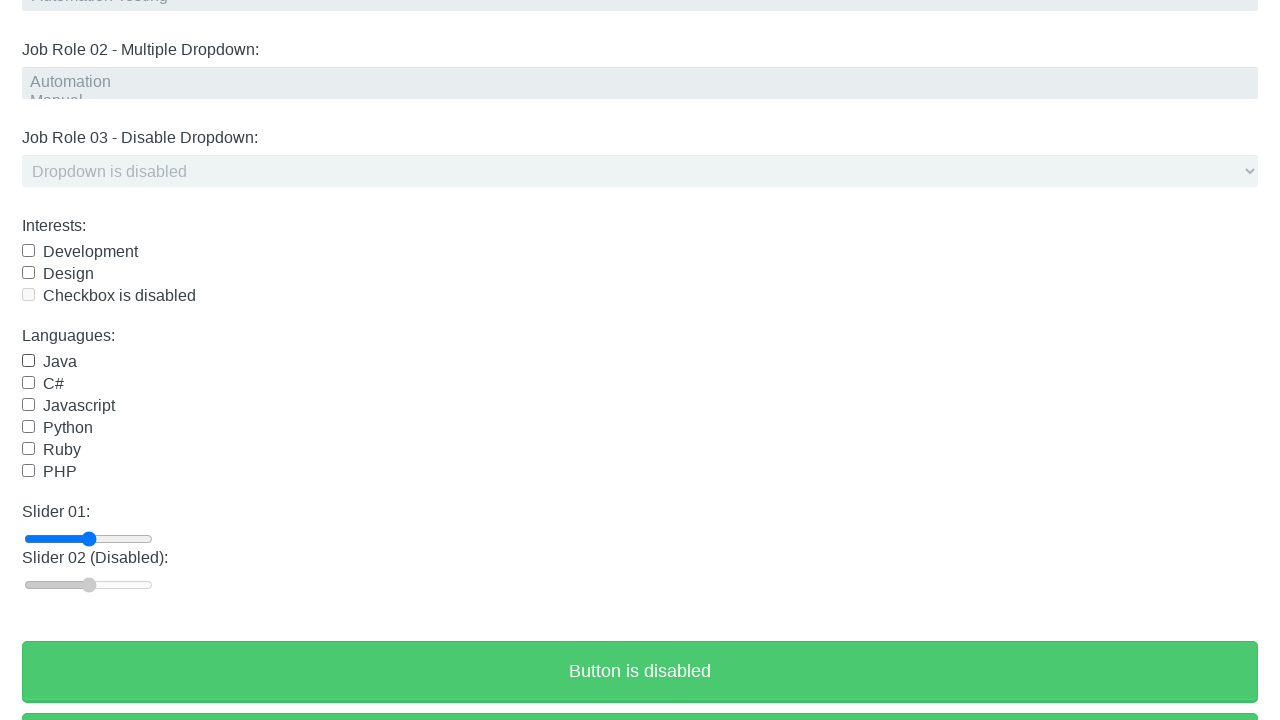

Verified 'Java' checkbox is now unselected
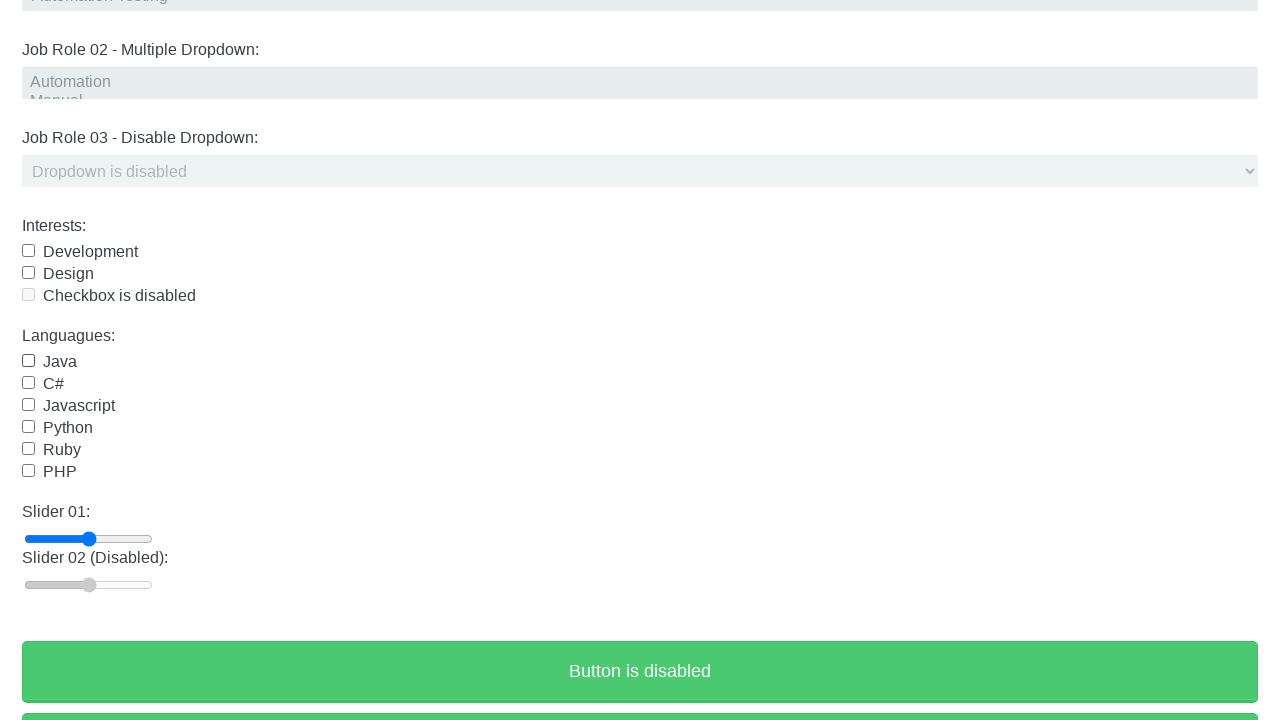

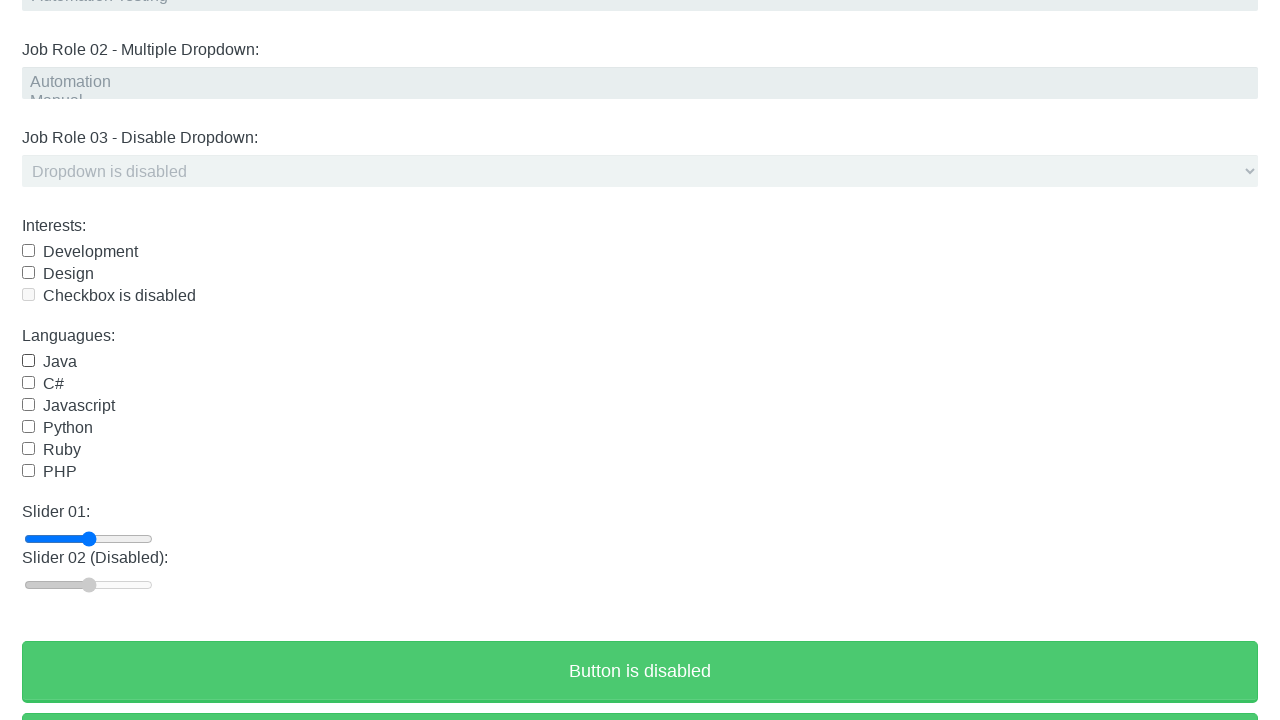